Tests JavaScript alert handling by clicking a confirm button, accepting the alert dialog, and then attempting to dismiss another alert on a demo QA site.

Starting URL: https://demoqa.com/alerts

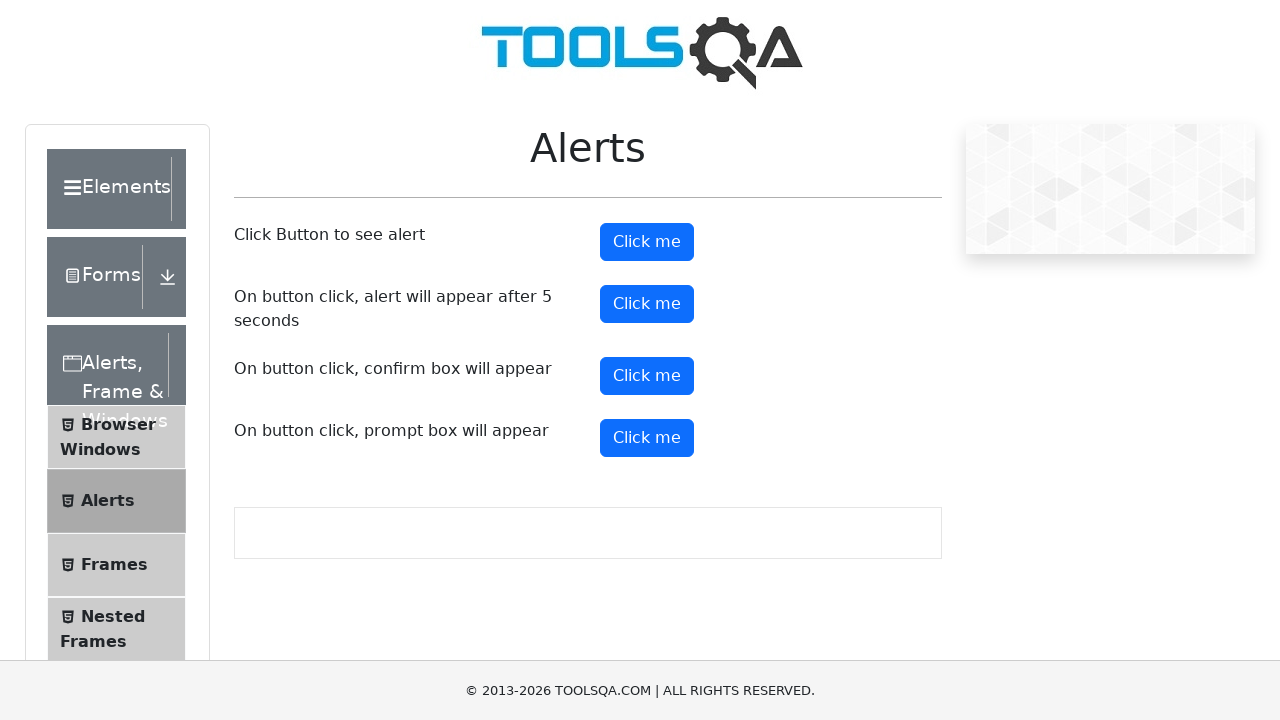

Clicked confirm button to trigger alert dialog at (647, 376) on #confirmButton
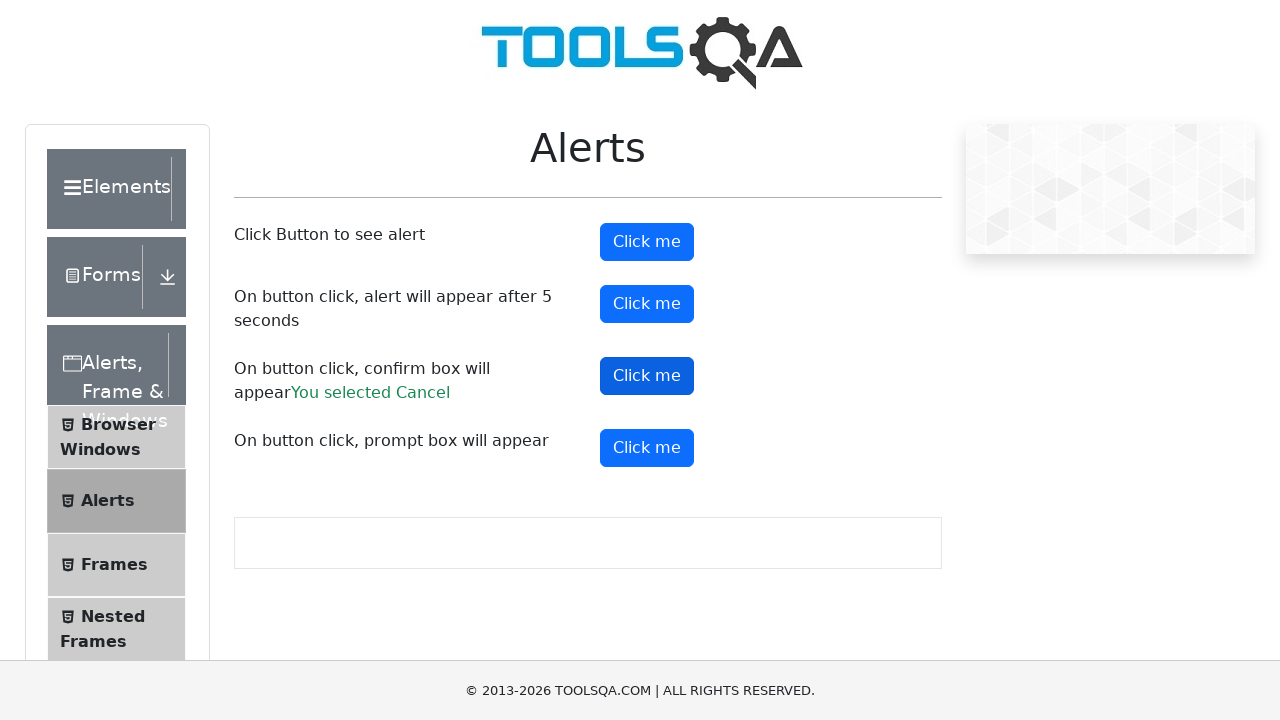

Set up dialog handler to accept alerts
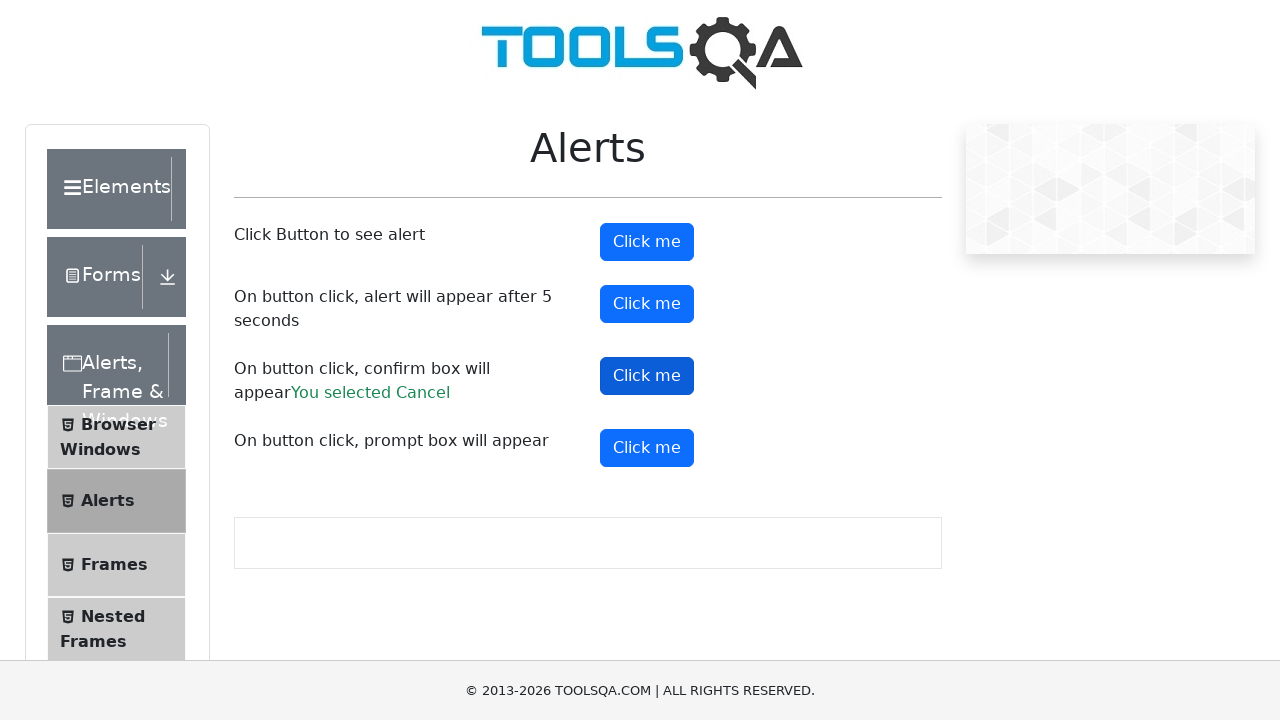

Waited for alert to be processed
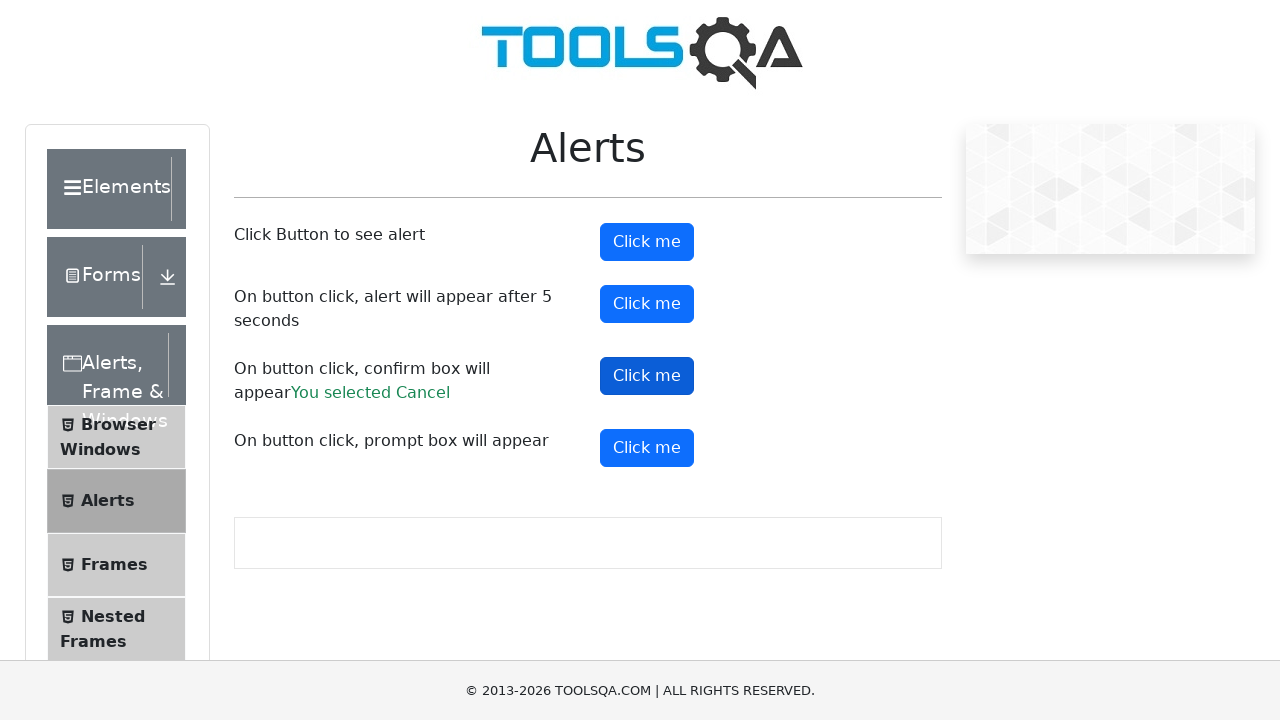

Clicked confirm button again to trigger second alert at (647, 376) on #confirmButton
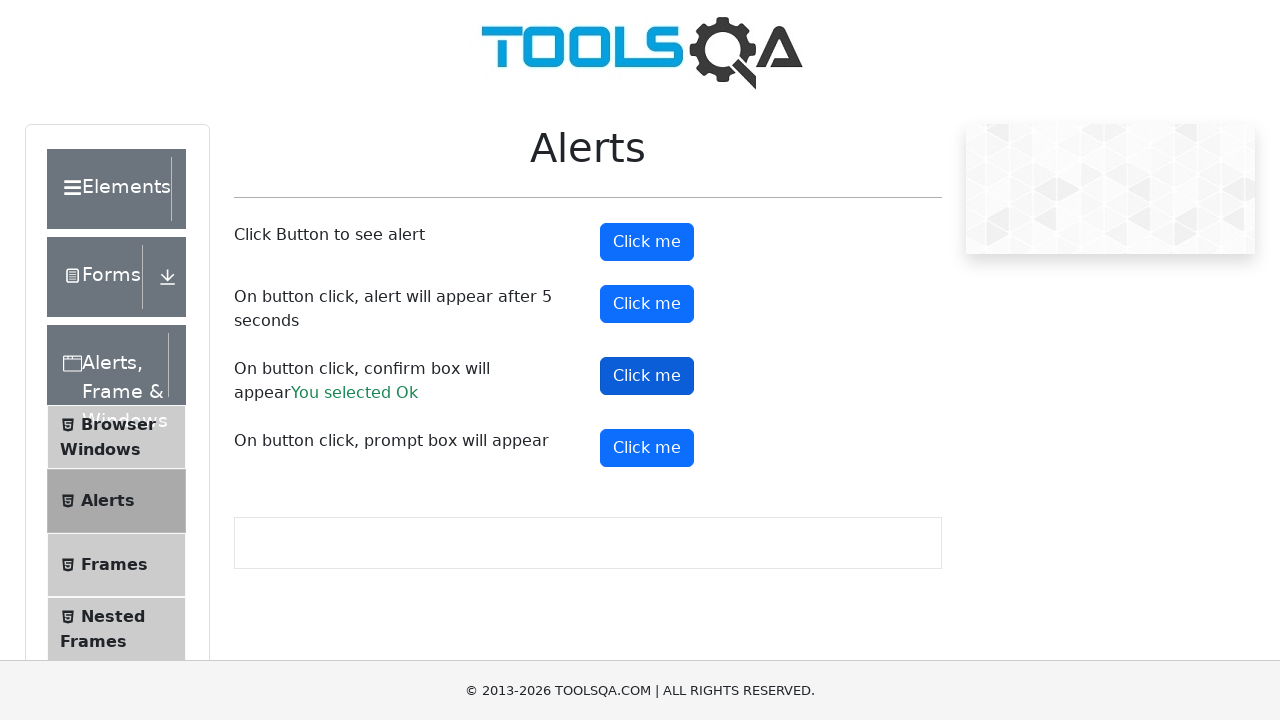

Set up dialog handler to dismiss alerts
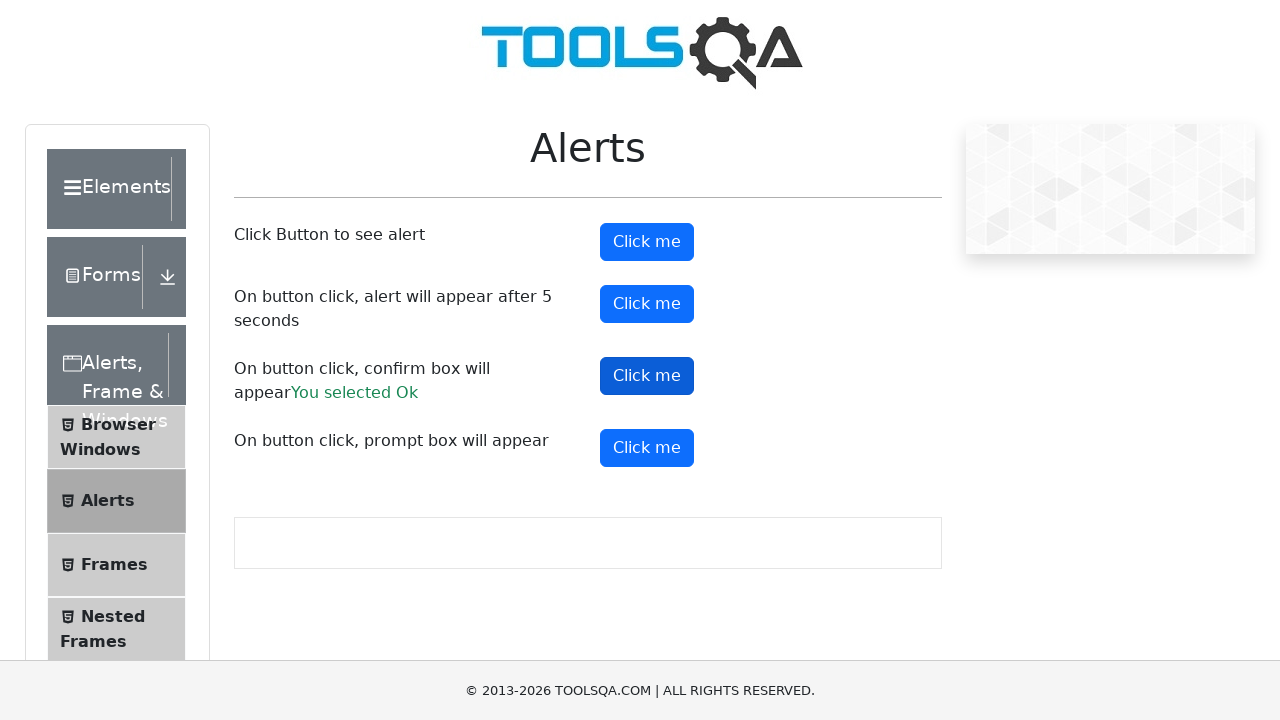

Waited for second alert to be dismissed
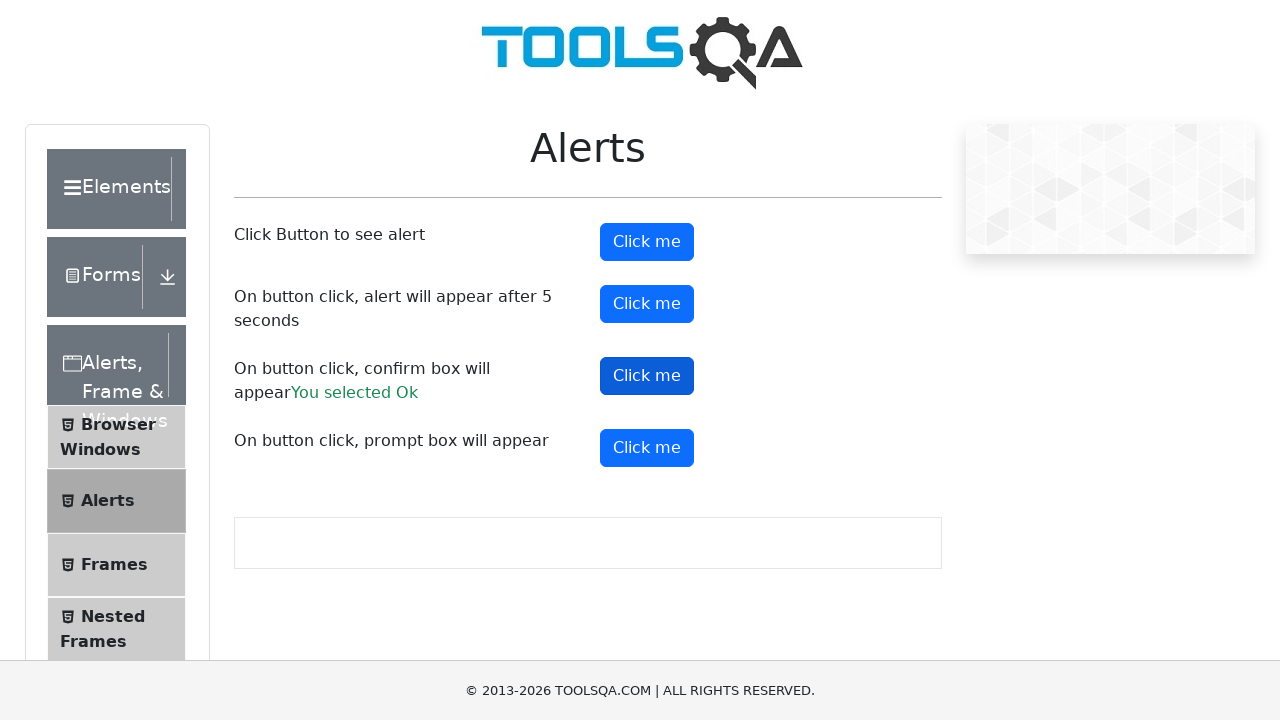

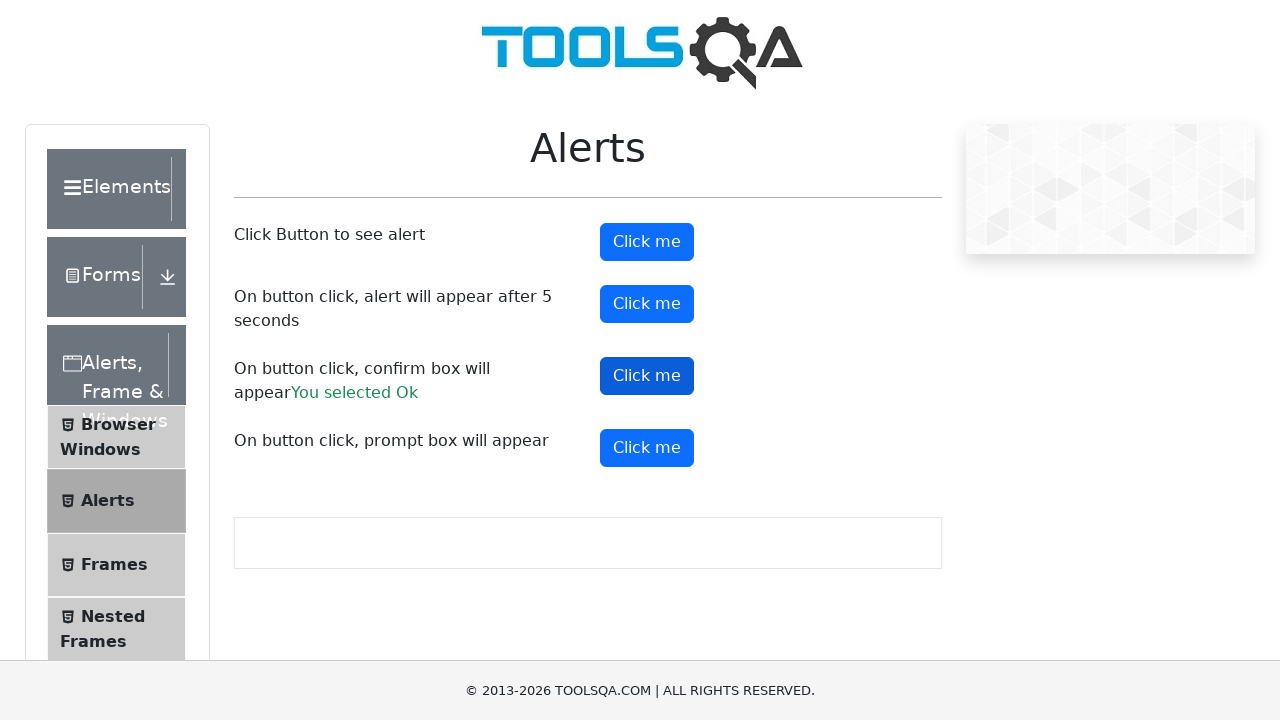